Tests radio button and checkbox selection by finding elements with specific names and selecting options by value

Starting URL: https://selenium08.blogspot.com/2019/07/check-box-and-radio-buttons.html

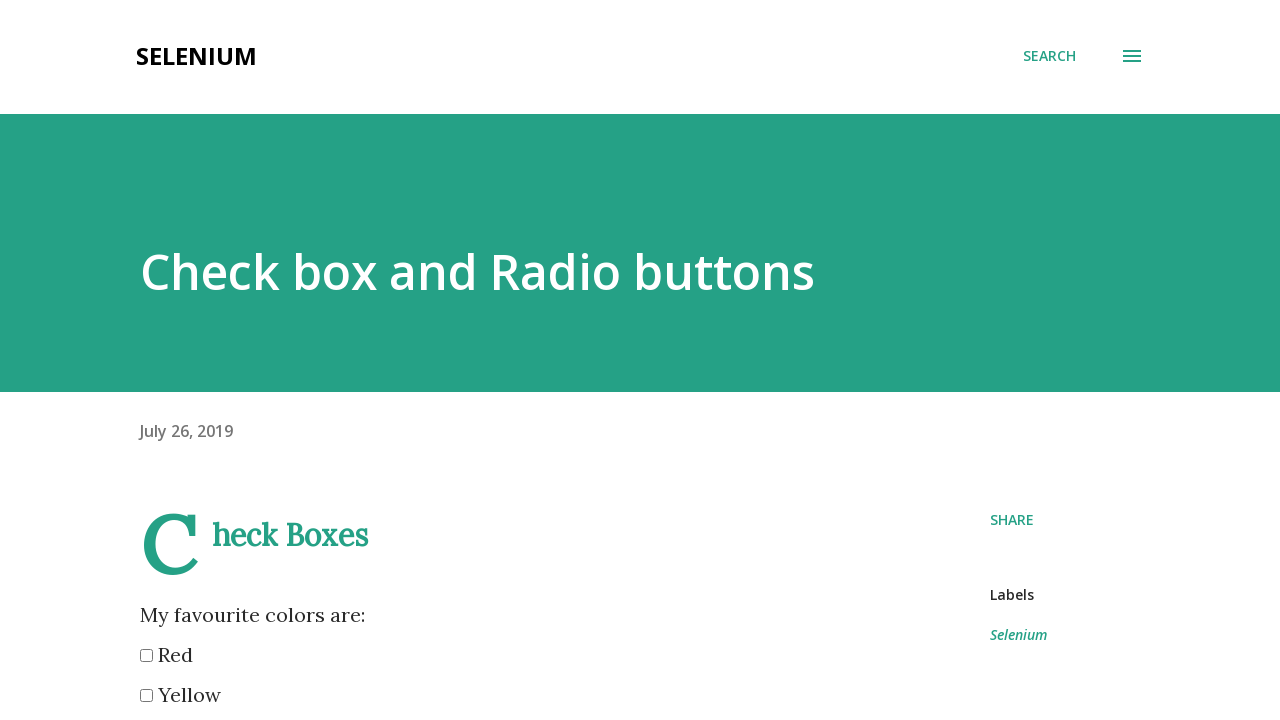

Located all color radio button elements
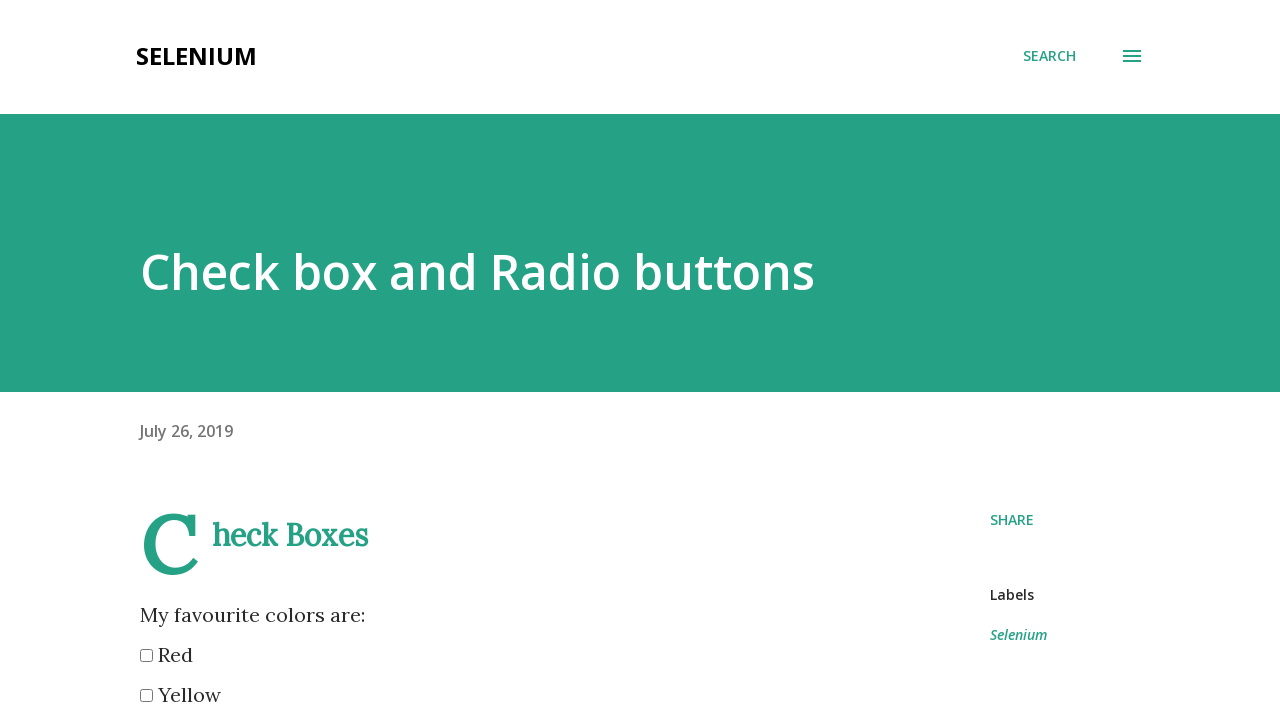

Selected 'green' radio button at (146, 360) on input[name='color'] >> nth=4
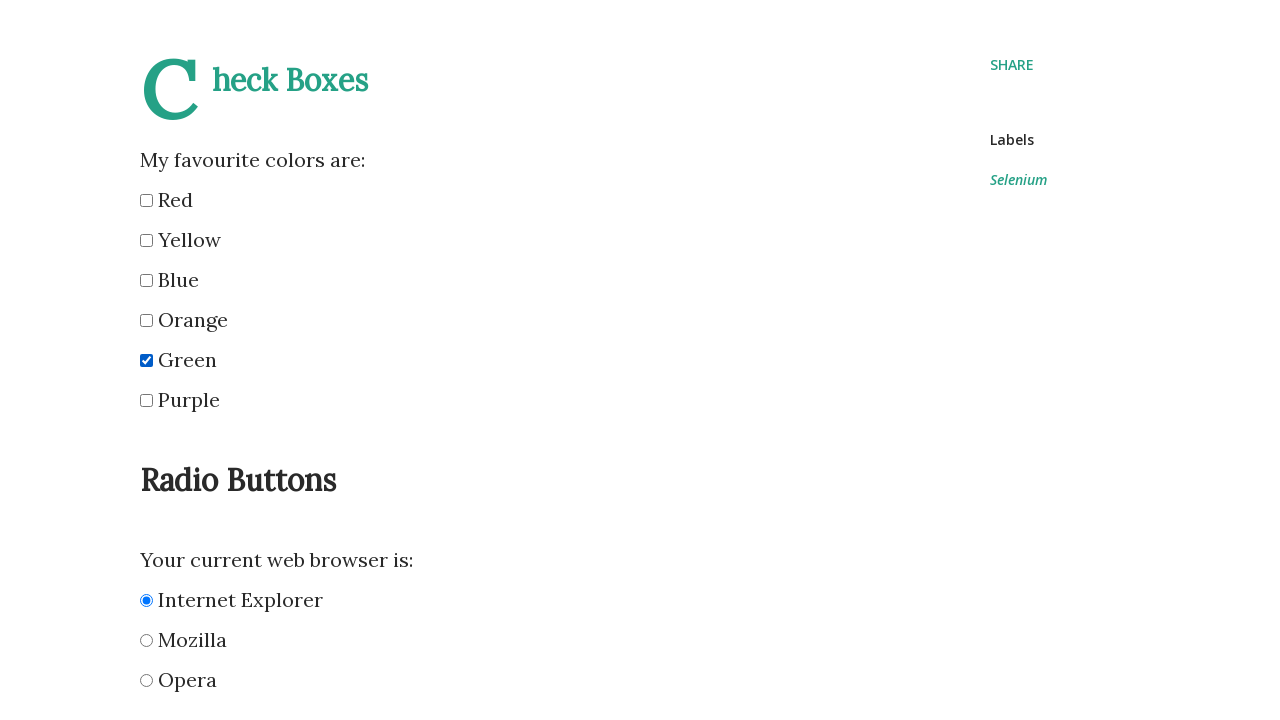

Located all browser checkbox elements
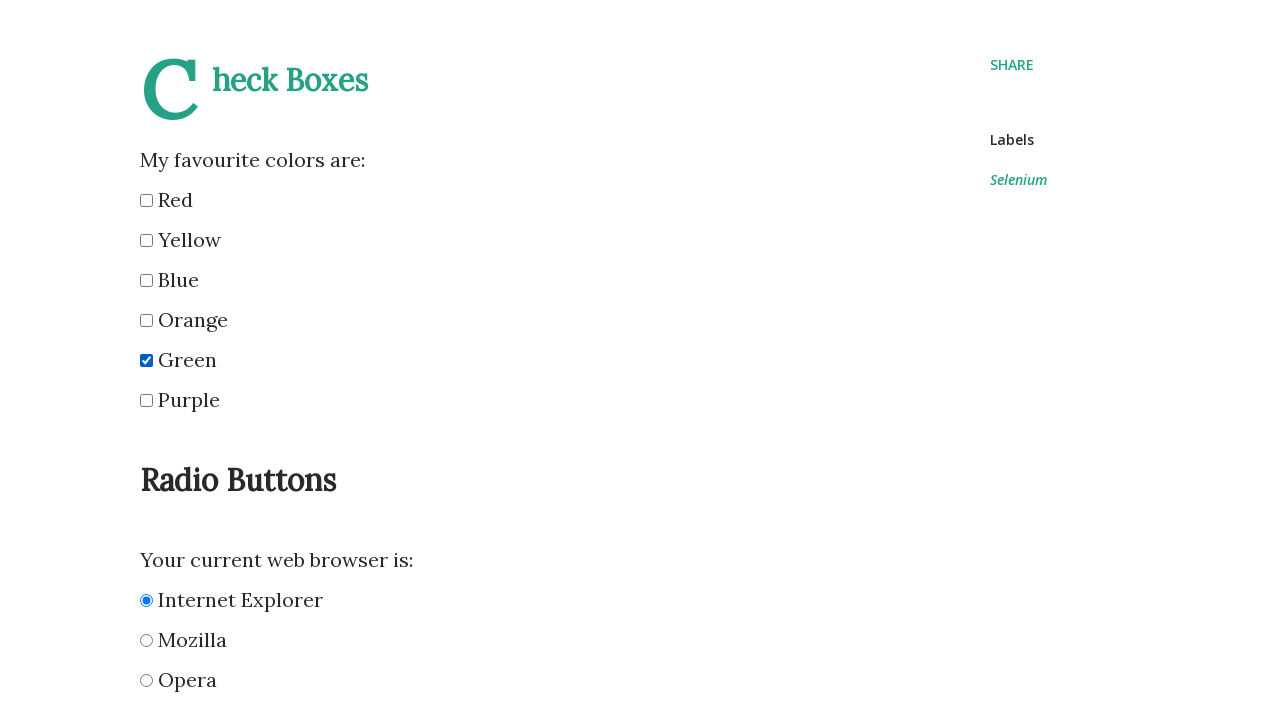

Selected 'IE' checkbox at (146, 600) on input[name='browser'] >> nth=0
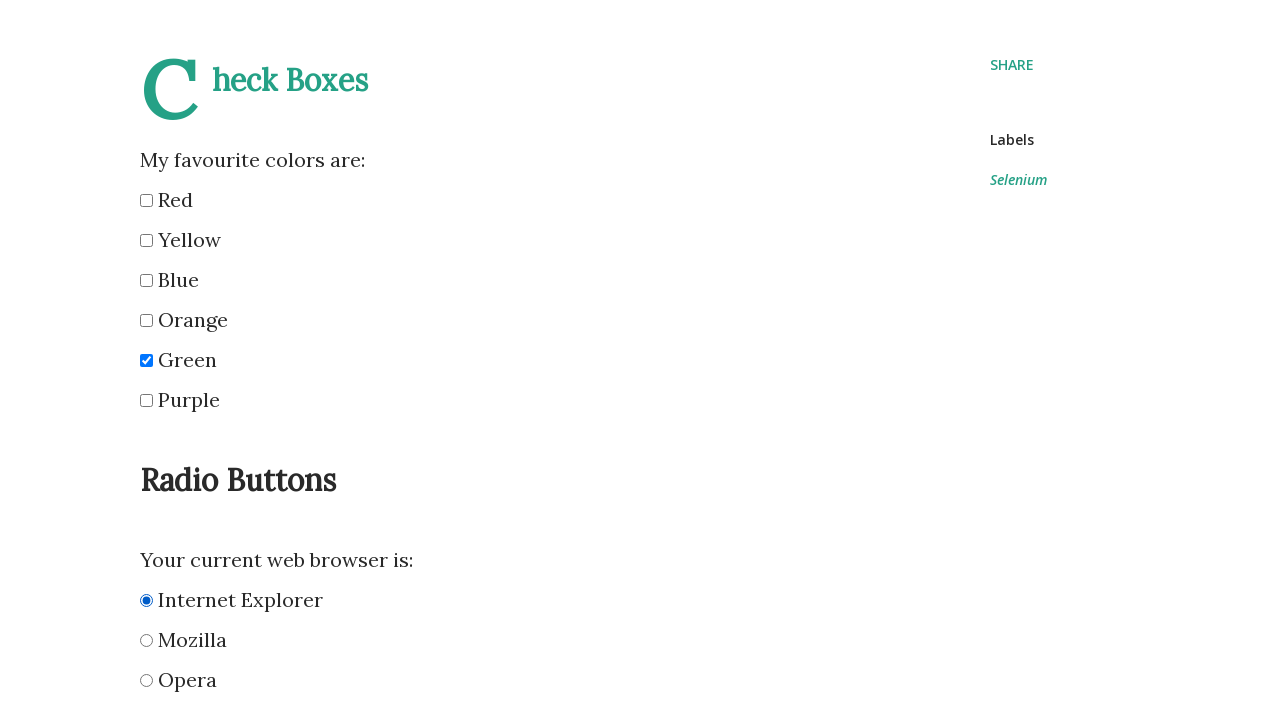

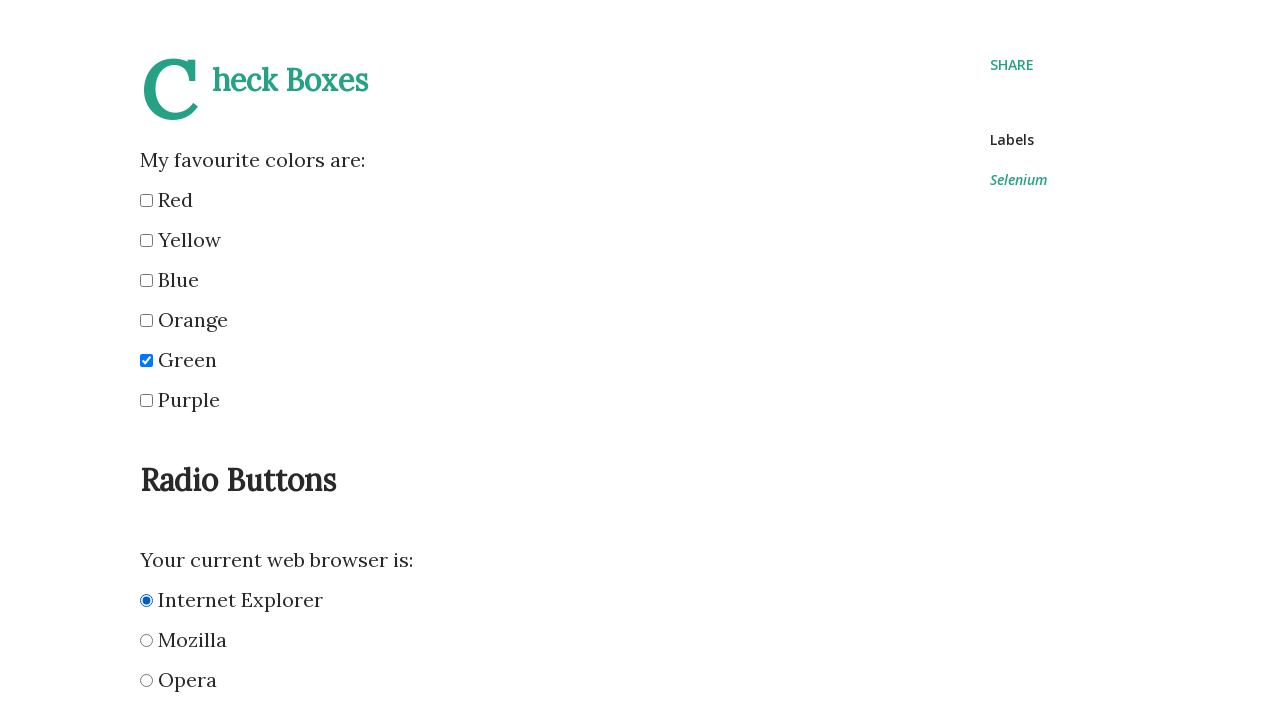